Tests the e-commerce flow on DemoBlaze by navigating to Laptops category, selecting a MacBook Air, adding it to cart, accepting the alert, and viewing the cart.

Starting URL: https://www.demoblaze.com/

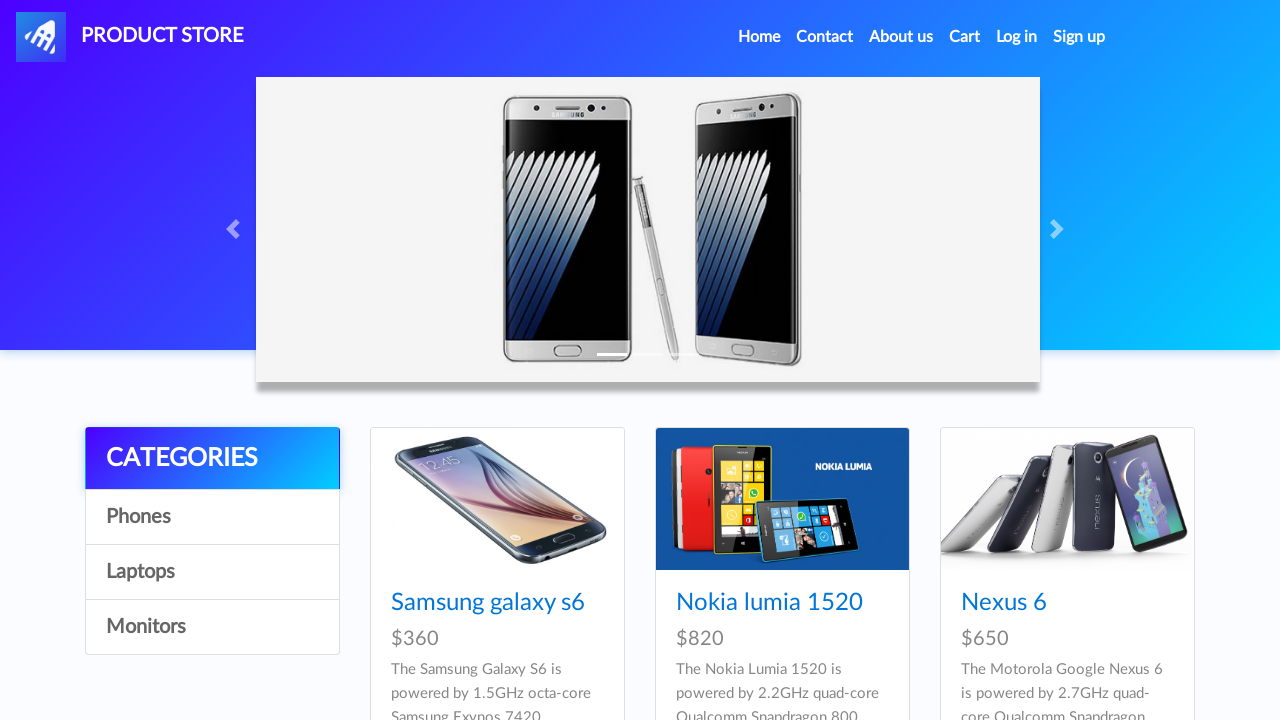

Clicked on Laptops category at (212, 572) on text=Laptops
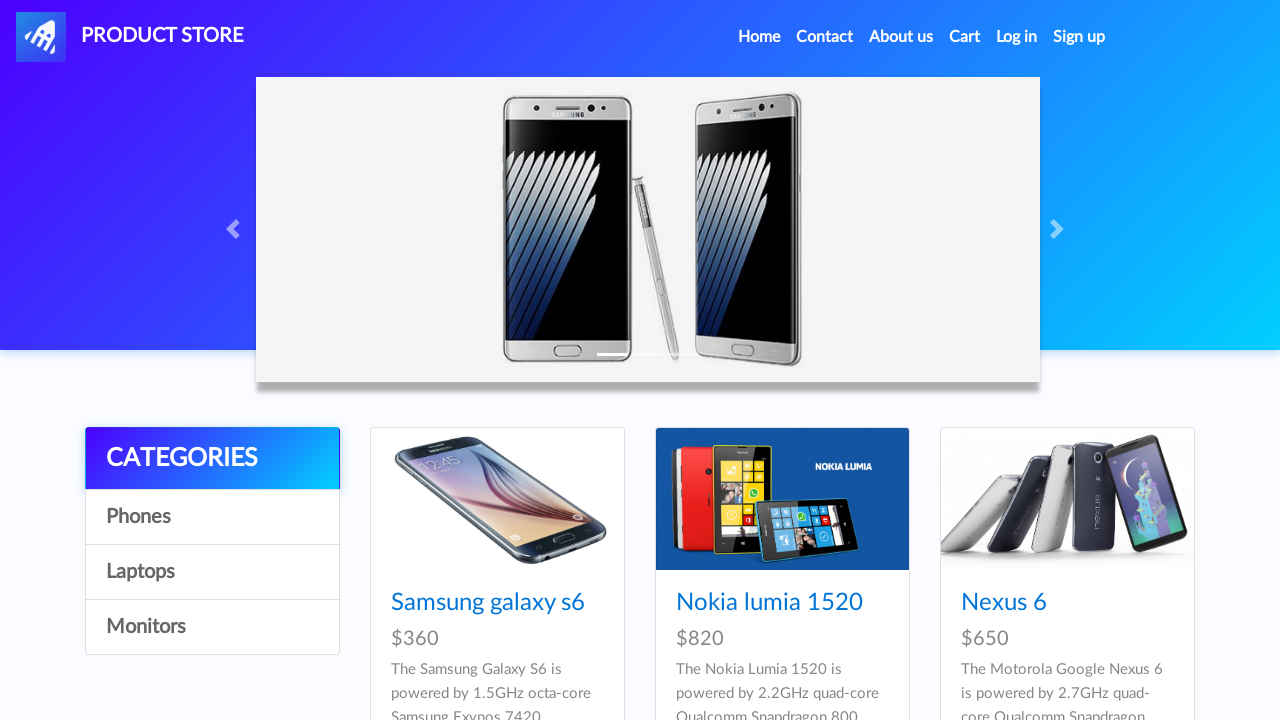

Waited 3 seconds for Laptops category to load
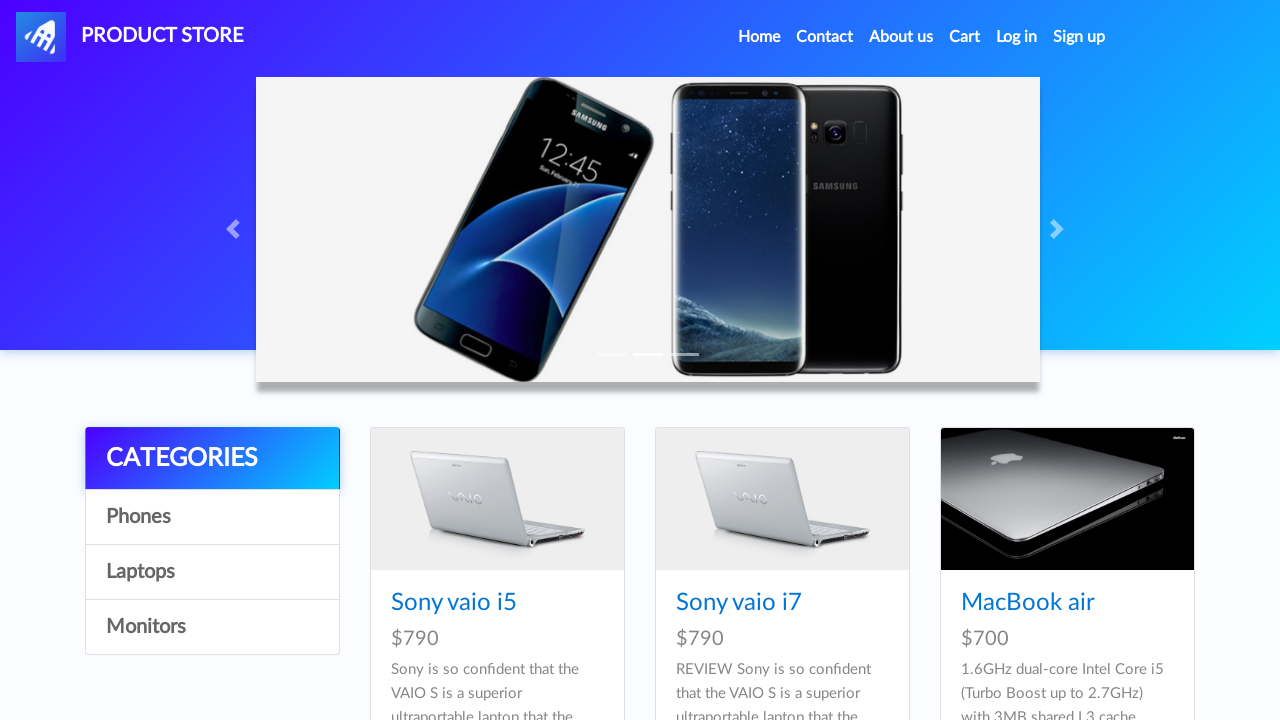

Clicked on MacBook Air product at (1028, 603) on text=MacBook air
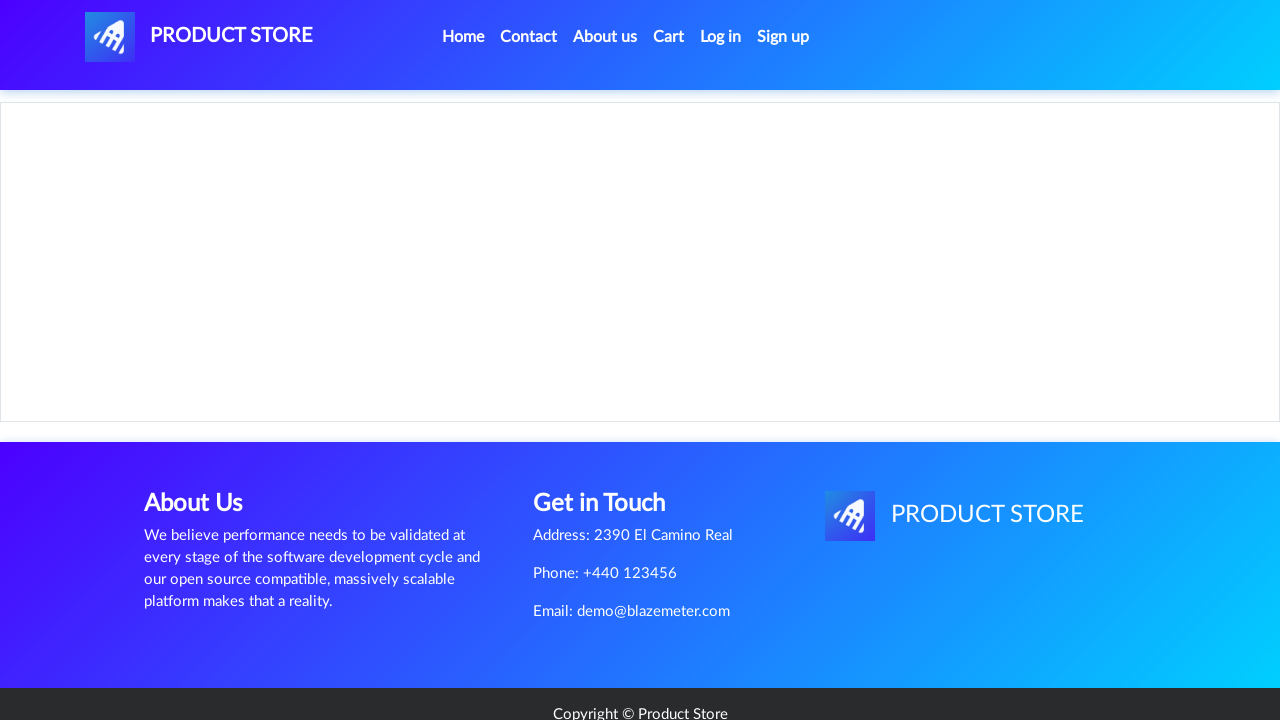

Waited 3 seconds for product page to load
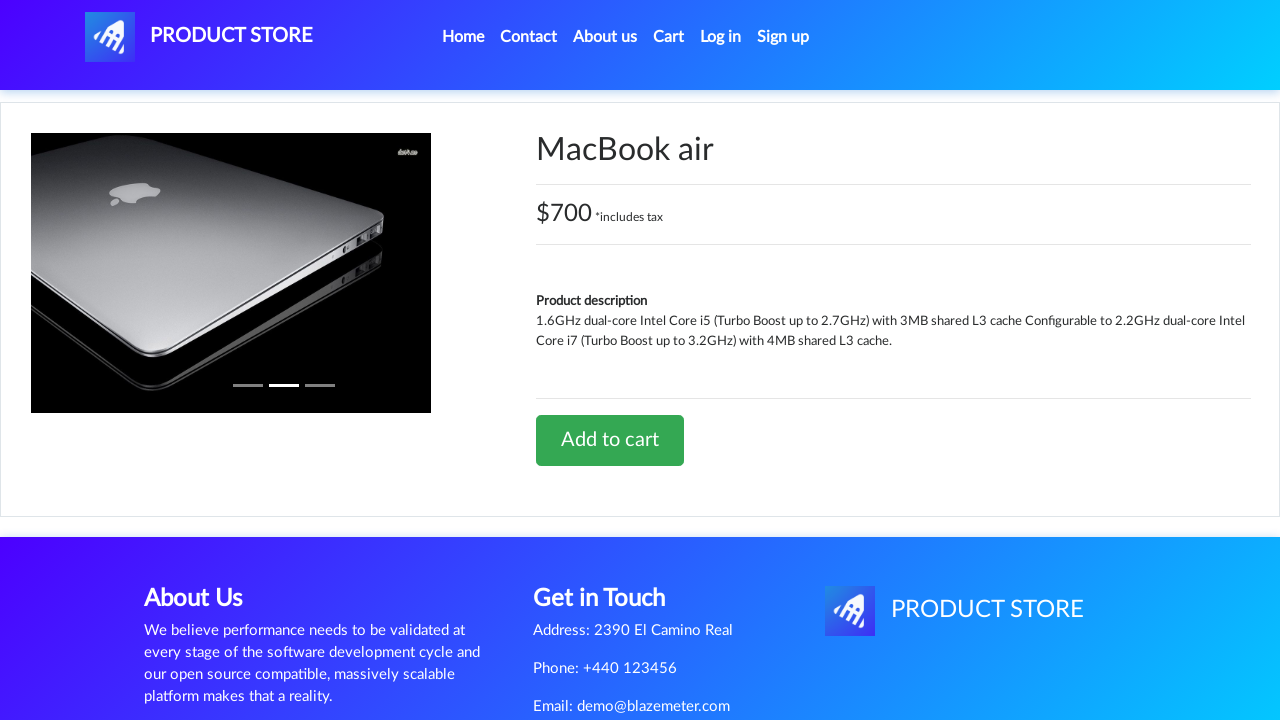

Clicked Add to cart button at (610, 440) on xpath=//*[@id='tbodyid']/div[2]/div/a
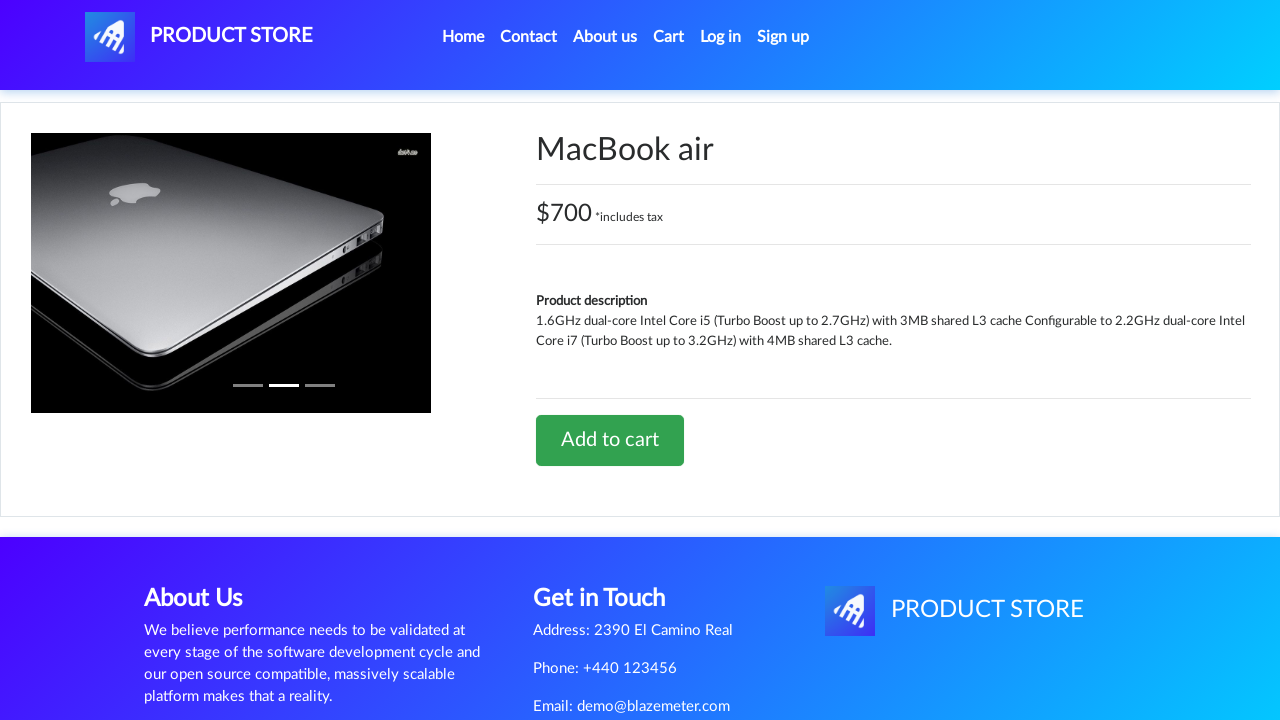

Waited 1 second for alert dialog to appear
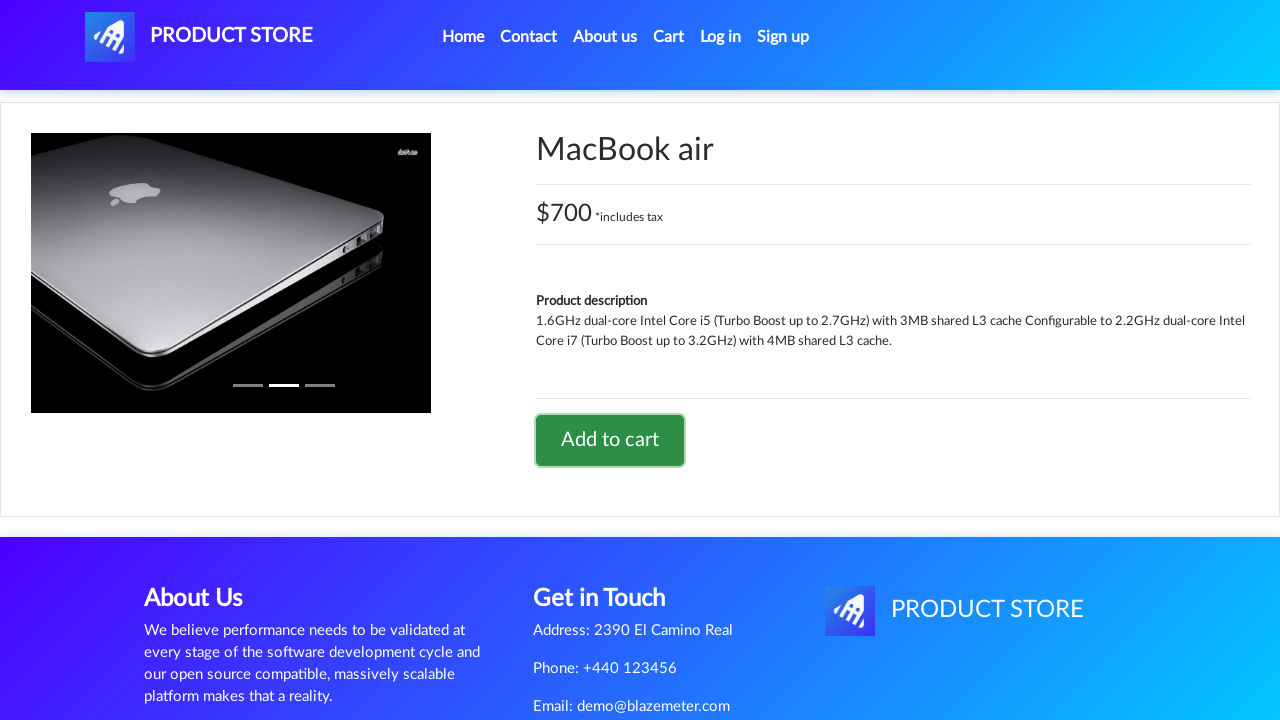

Set up dialog handler to accept alerts
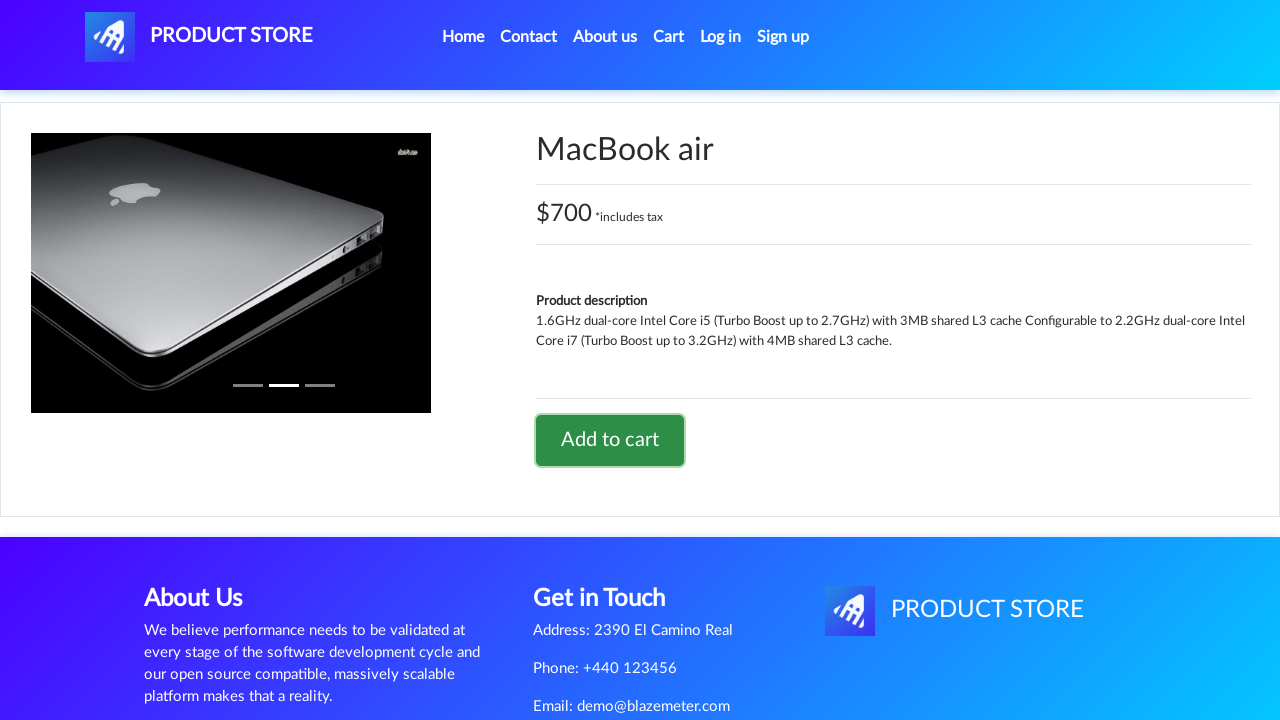

Clicked Add to cart success button at (610, 440) on a.btn.btn-success.btn-lg
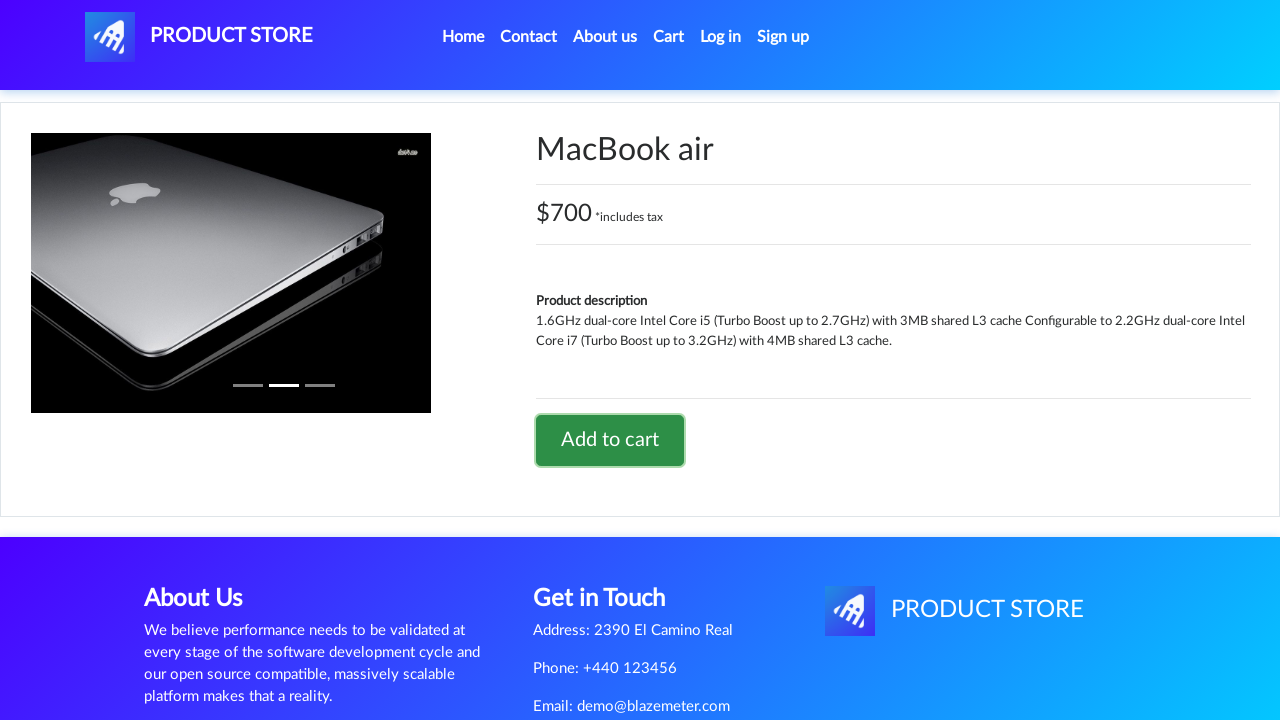

Waited 1 second after adding to cart
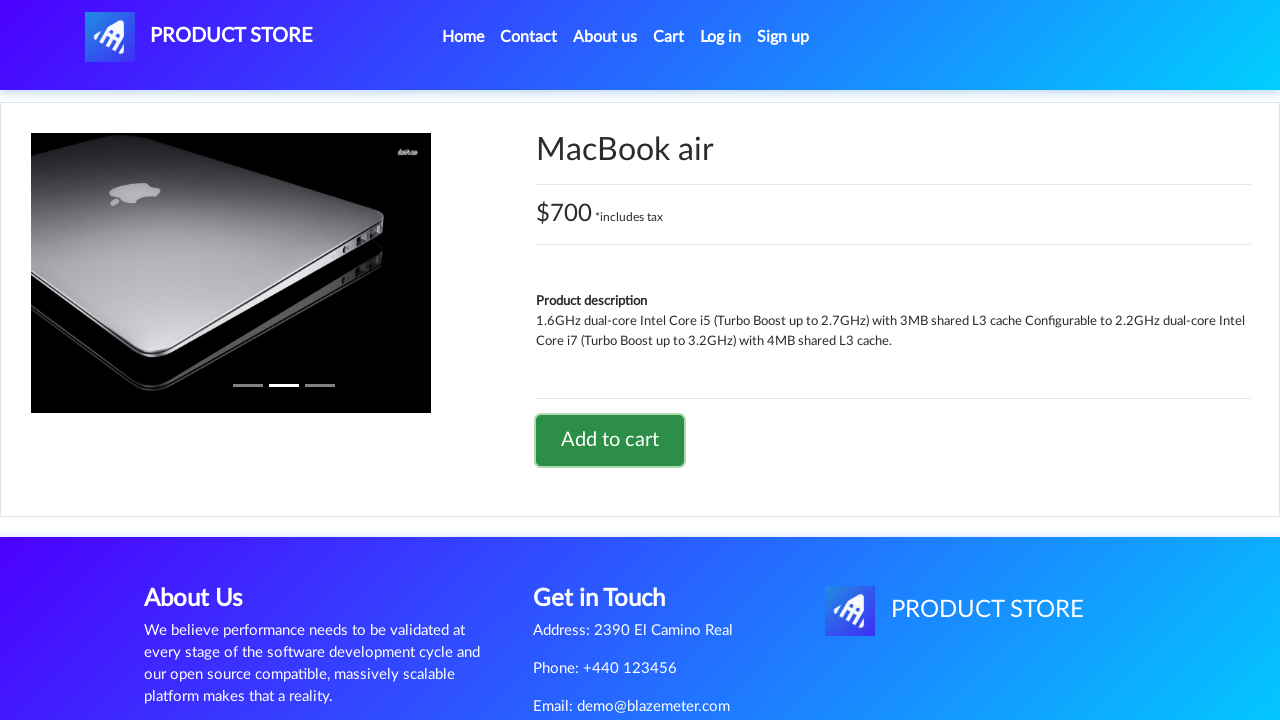

Clicked on Cart link to view shopping cart at (669, 37) on text=Cart
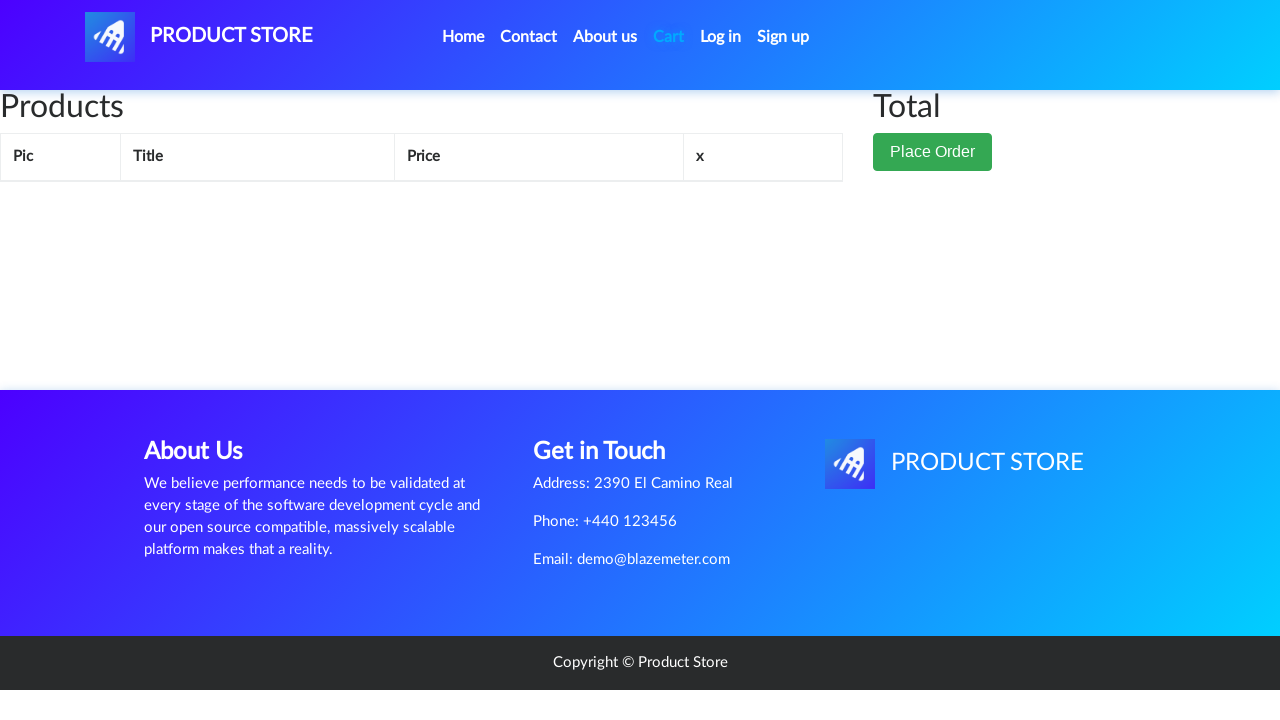

Cart page loaded successfully with items visible
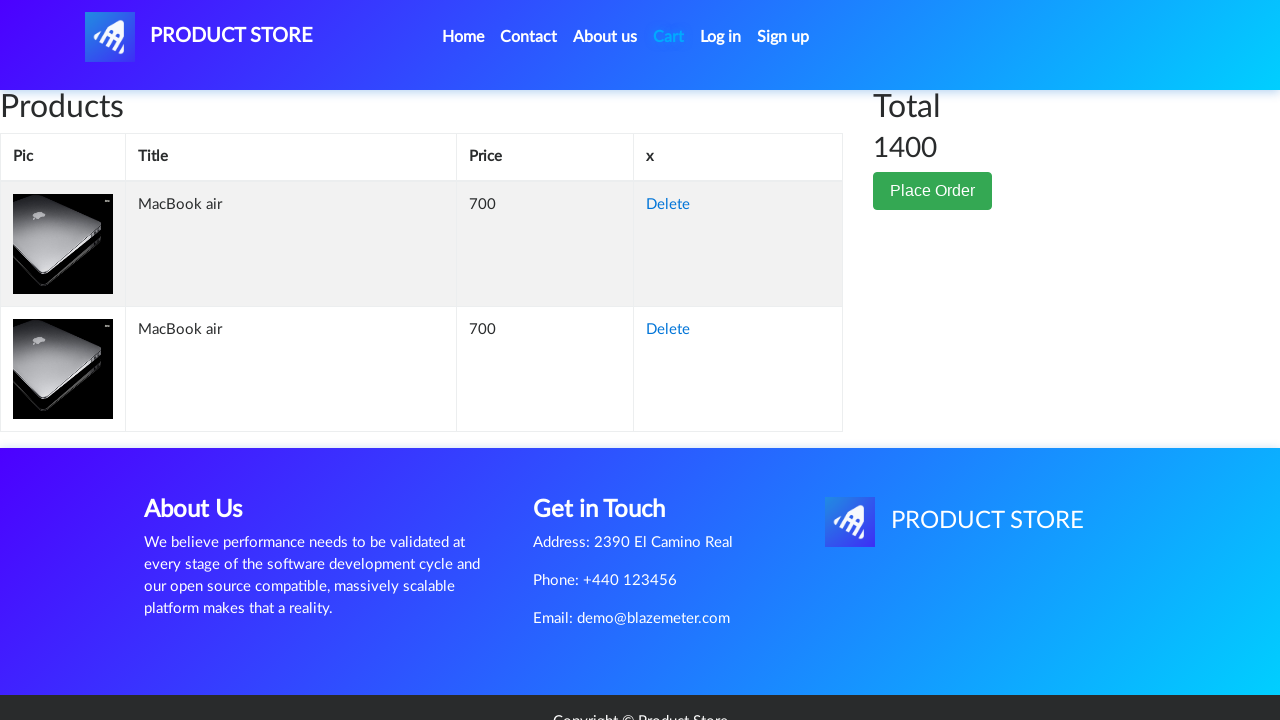

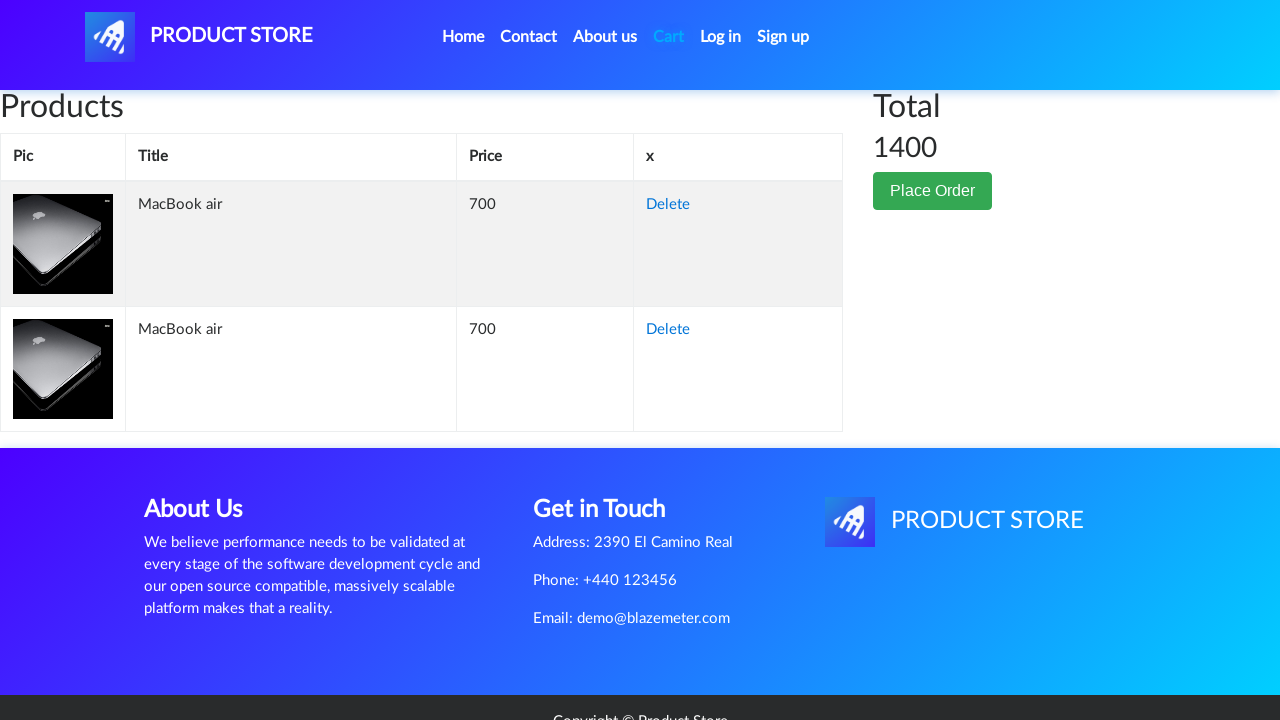